Navigates to the Selenium WebDriver documentation page and scrolls down to a specific element (card title heading) to bring it into view.

Starting URL: https://www.selenium.dev/documentation/webdriver/

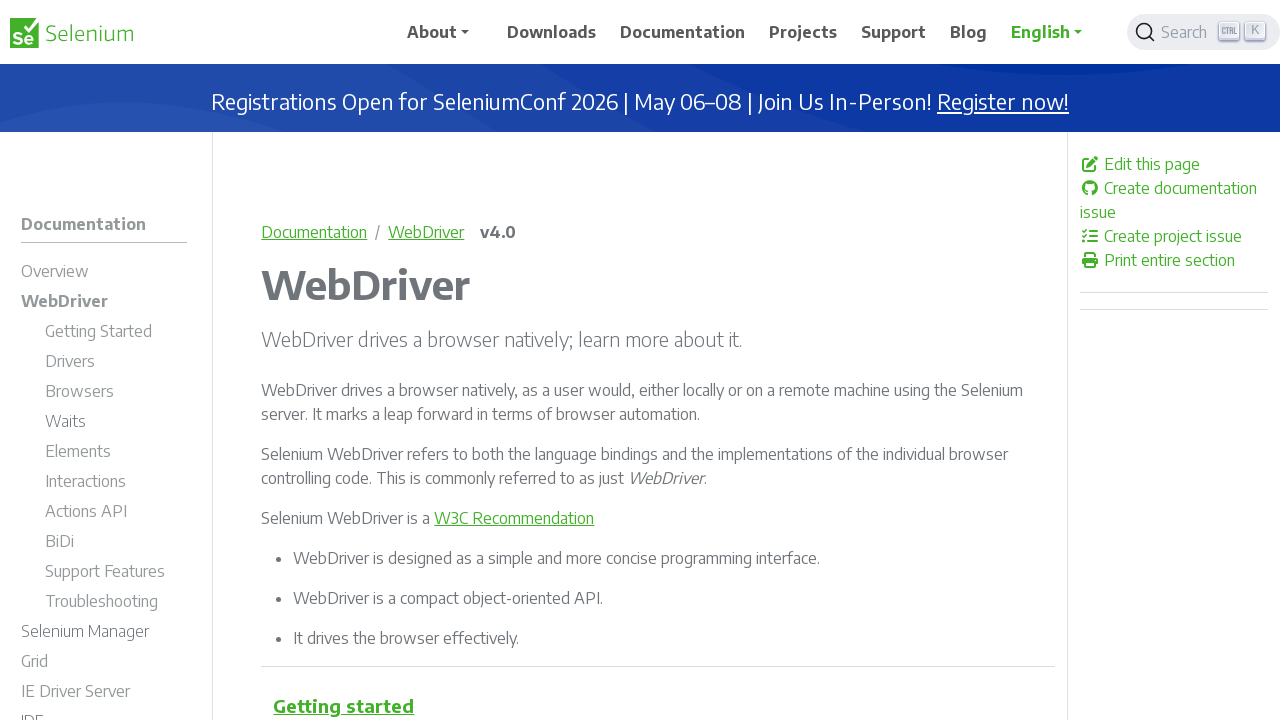

Navigated to Selenium WebDriver documentation page
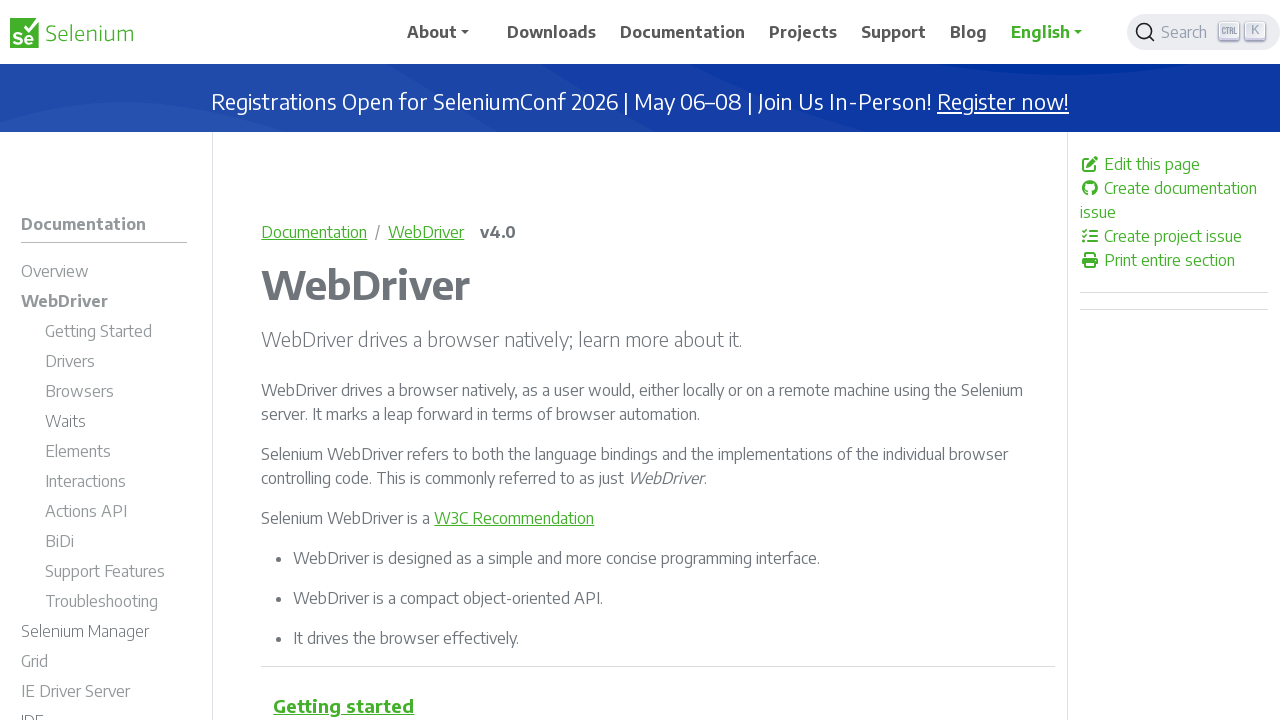

Located first card title element (h2.card-title)
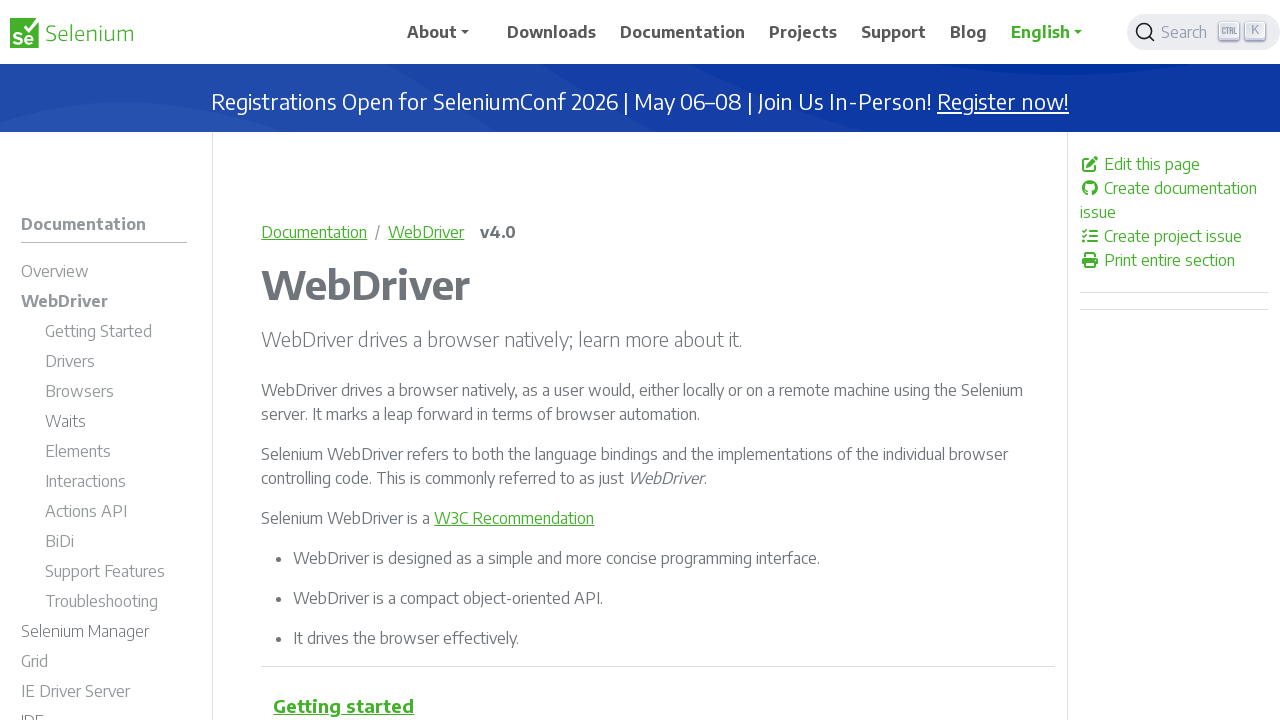

Scrolled down to bring card title element into view
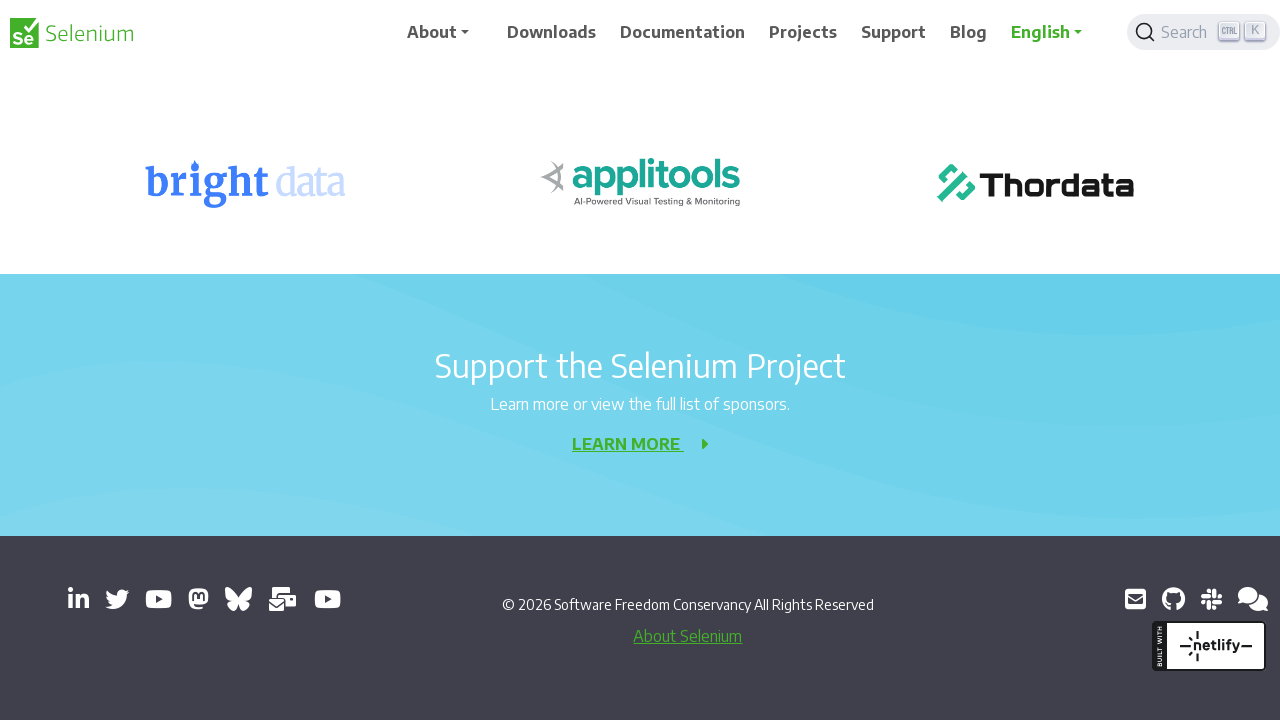

Verified card title element is visible
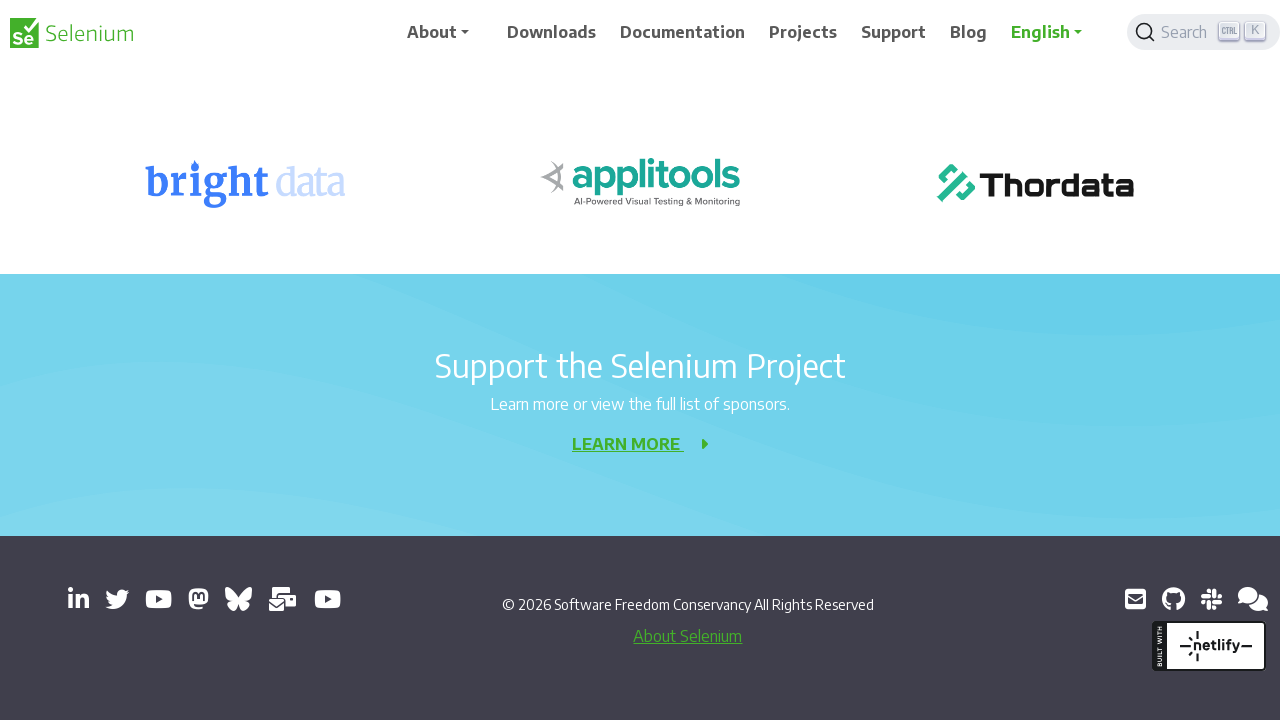

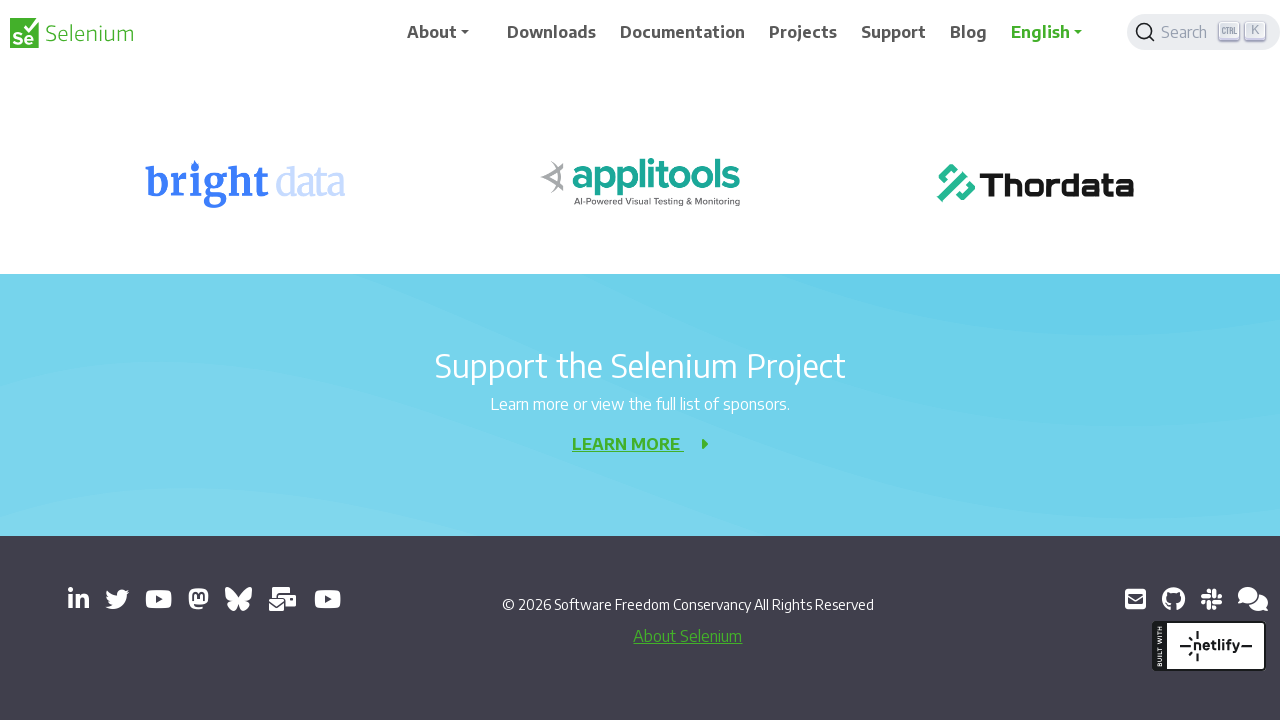